Tests Disappearing Elements page by clicking on dynamically appearing buttons

Starting URL: https://the-internet.herokuapp.com/

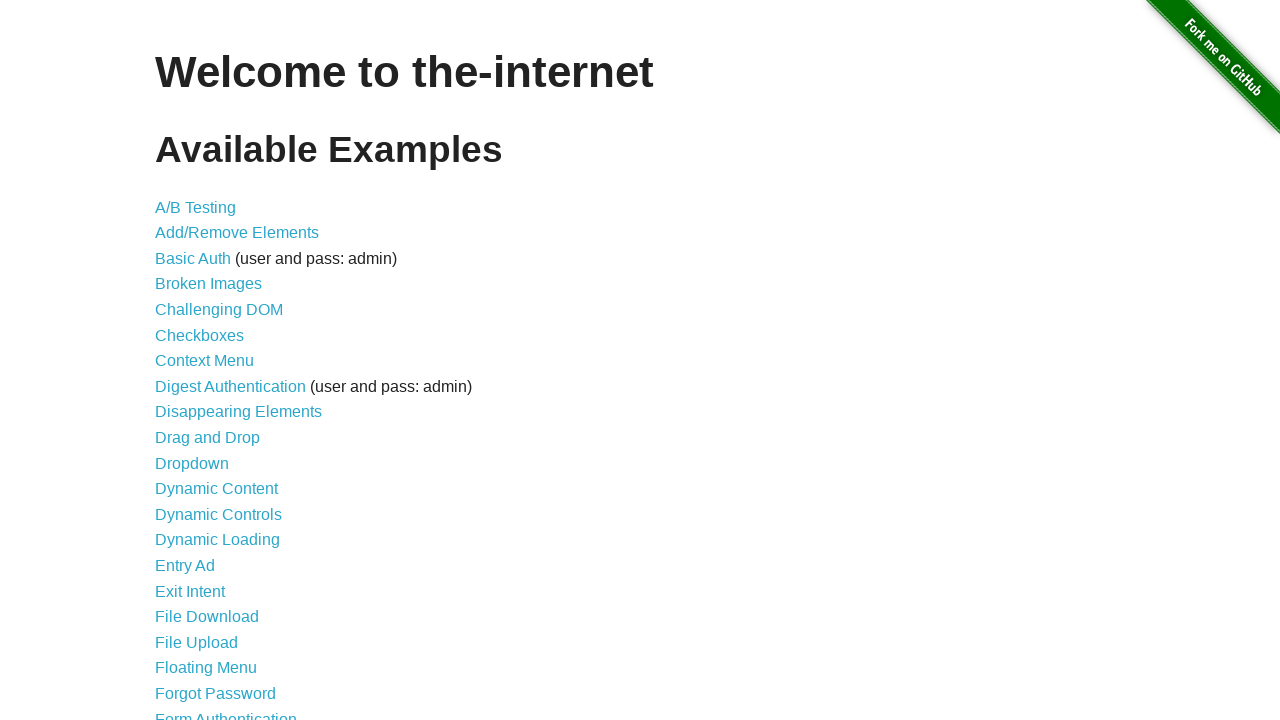

Clicked on Disappearing Elements link (9th item) at (640, 412) on ul li >> nth=8
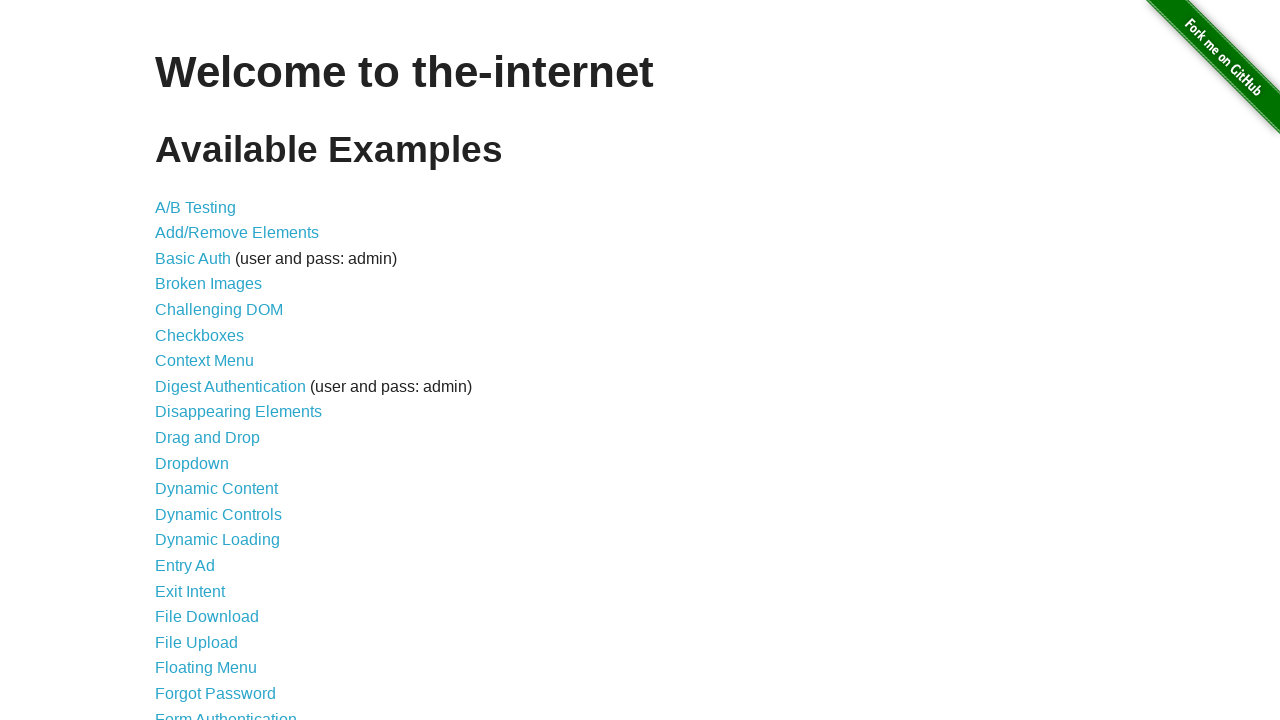

Waited for buttons to load
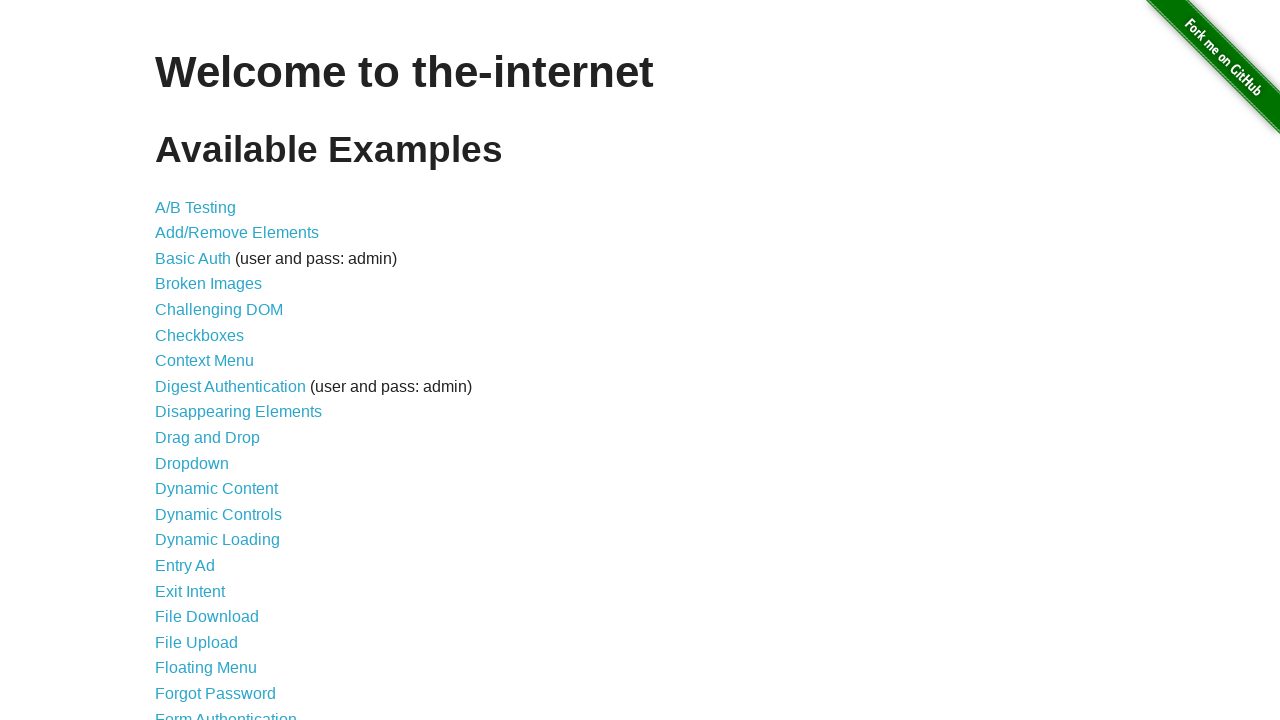

Clicked the last button at (640, 651) on ul li >> nth=-1
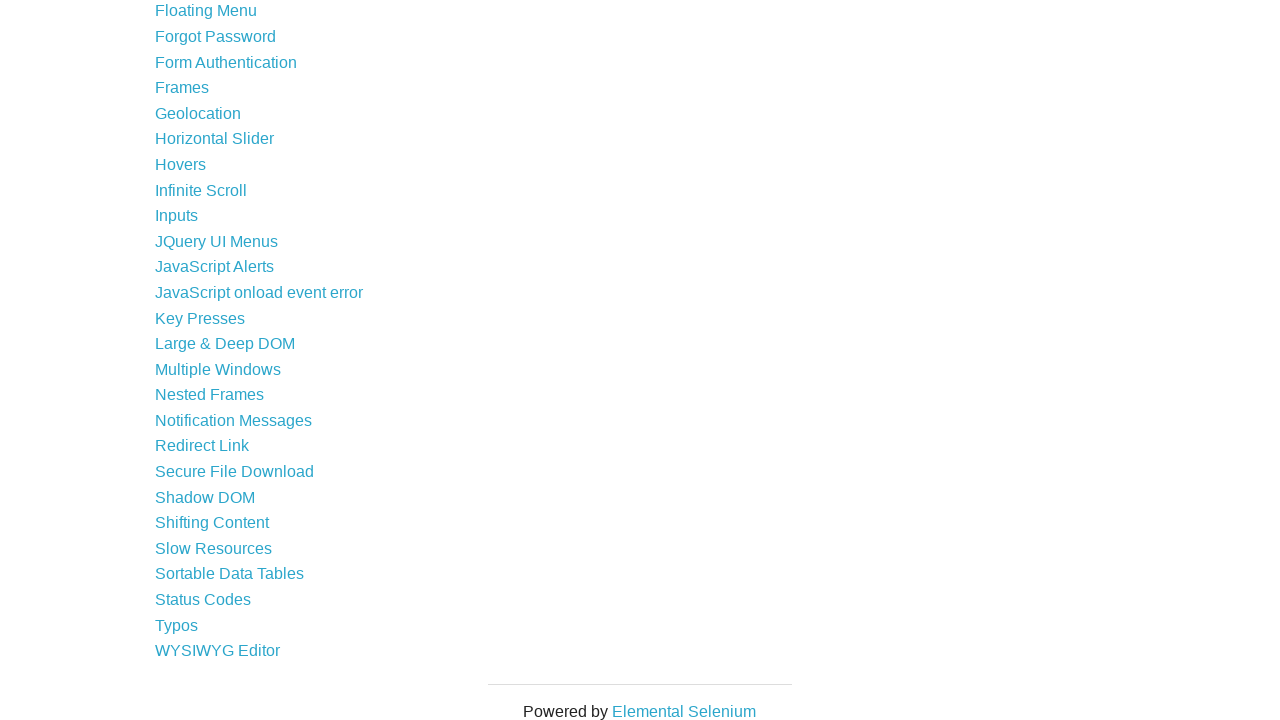

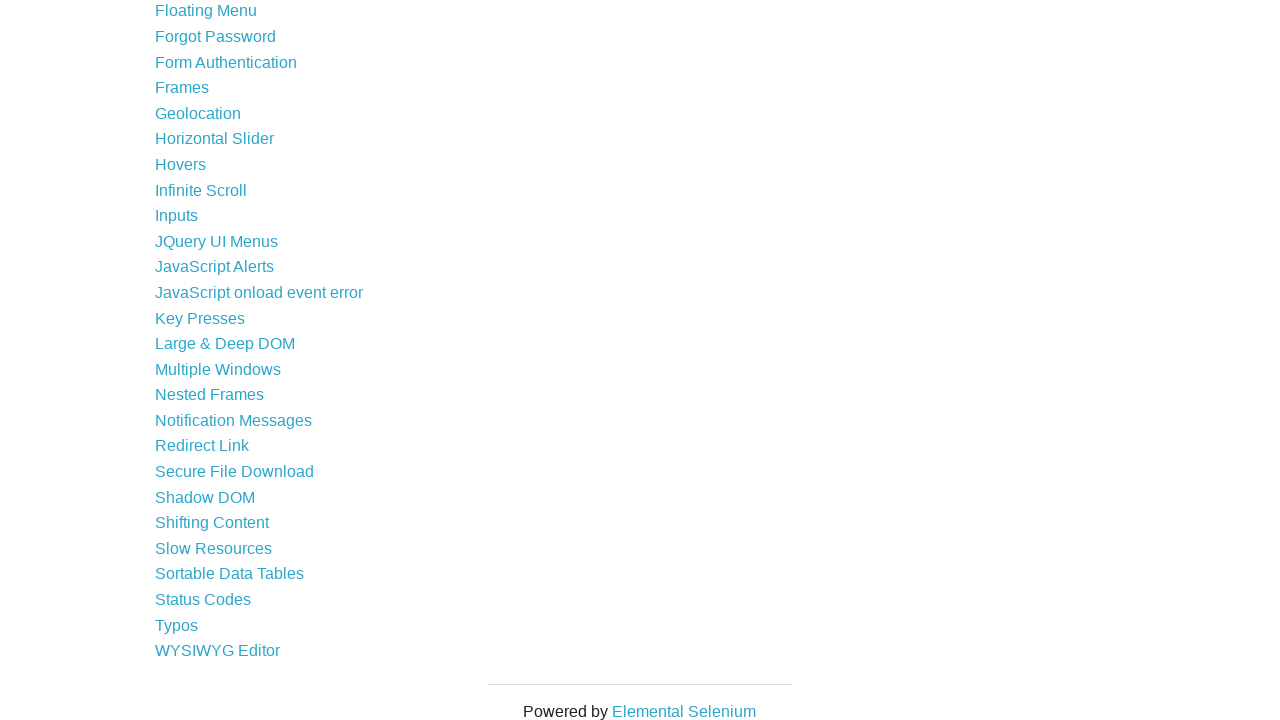